Tests right-click context menu functionality by performing a context click on an element, hovering over a "Share" submenu, clicking a menu item, and verifying the resulting message

Starting URL: https://qaplayground.dev/apps/context-menu/

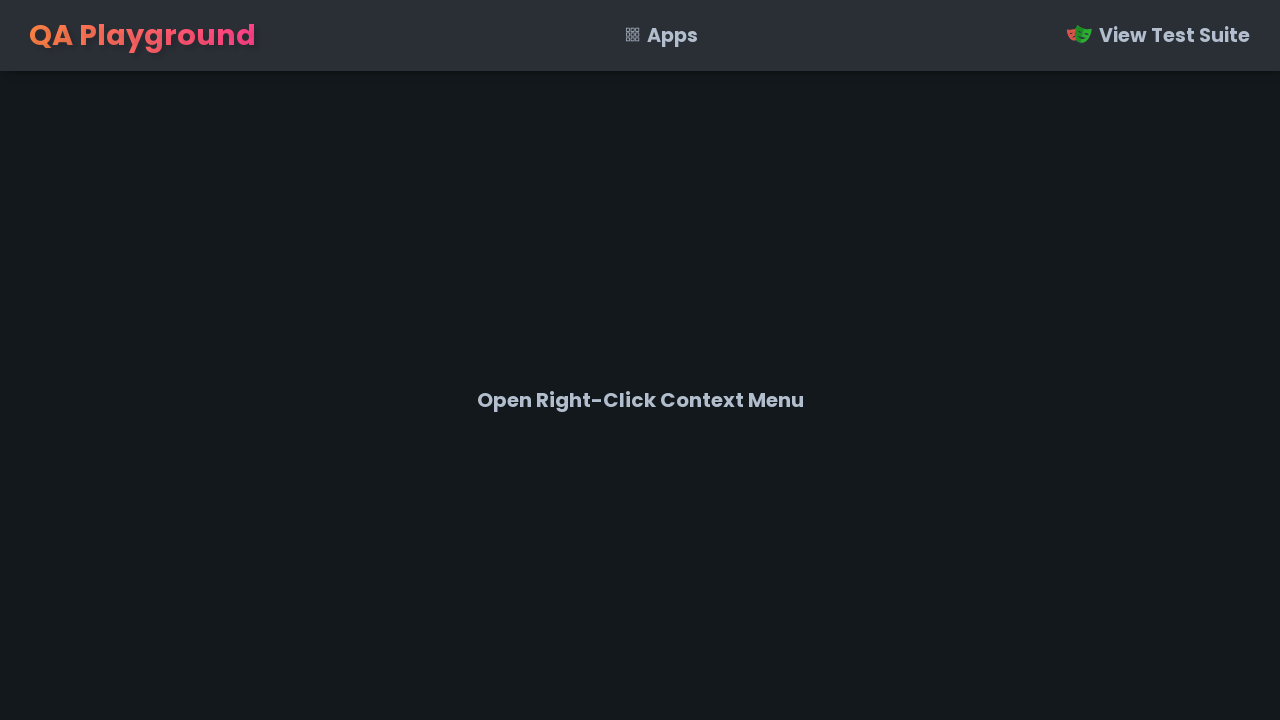

Navigated to context menu test page
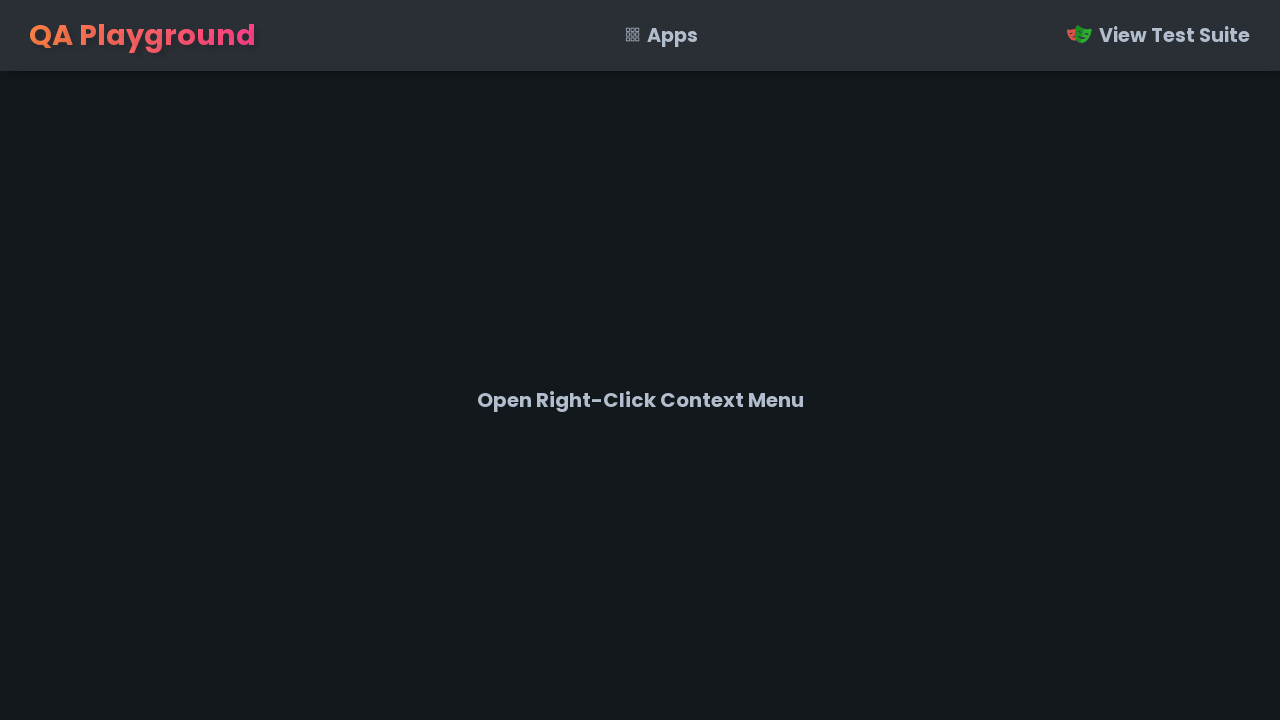

Right-clicked on 'Open' element to open context menu at (640, 400) on //*[contains(text(),'Open')]
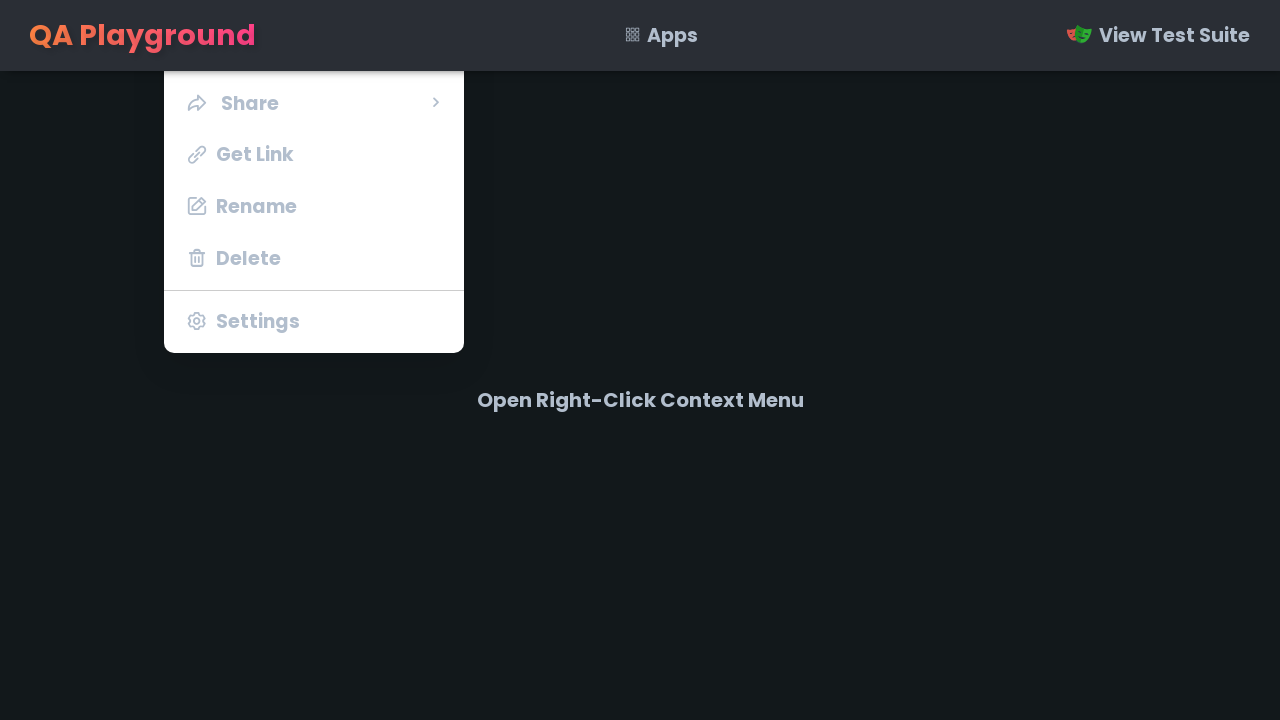

Hovered over 'Share' menu item to reveal submenu at (250, 103) on xpath=//*[contains(text(),'Share')]
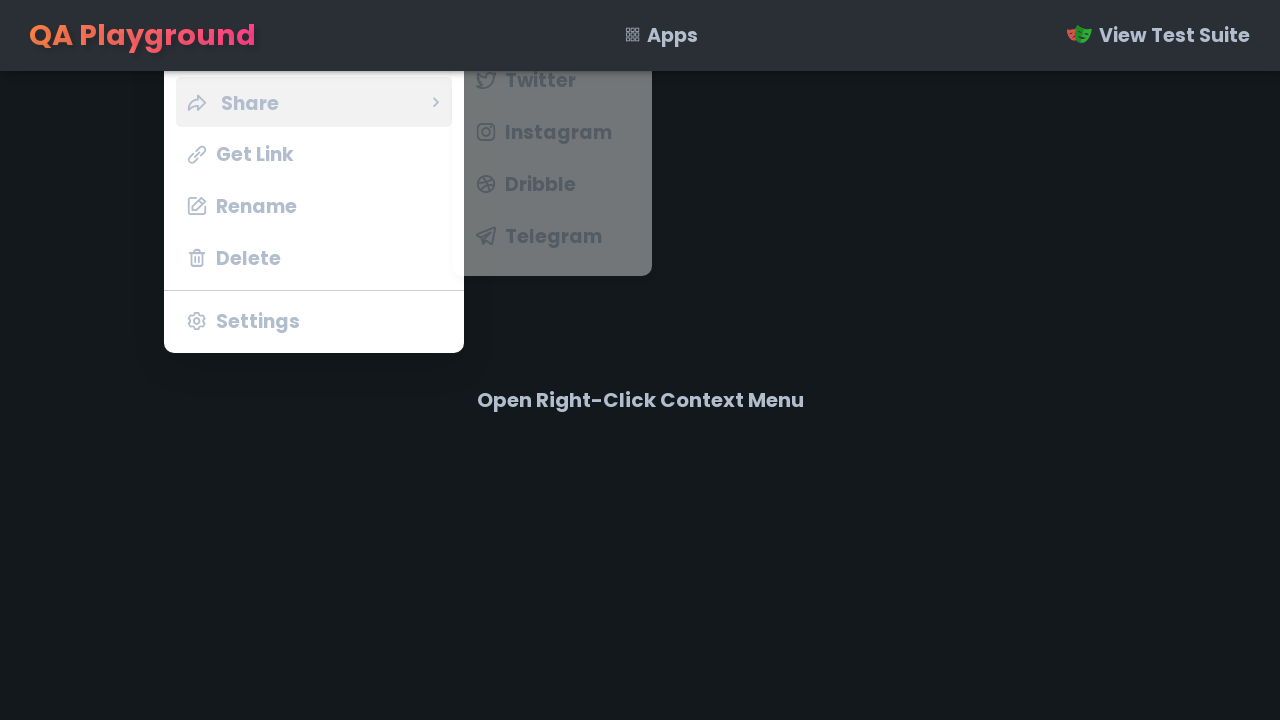

Clicked on Twitter item in share submenu at (552, 80) on xpath=//ul[@class='share-menu']/li
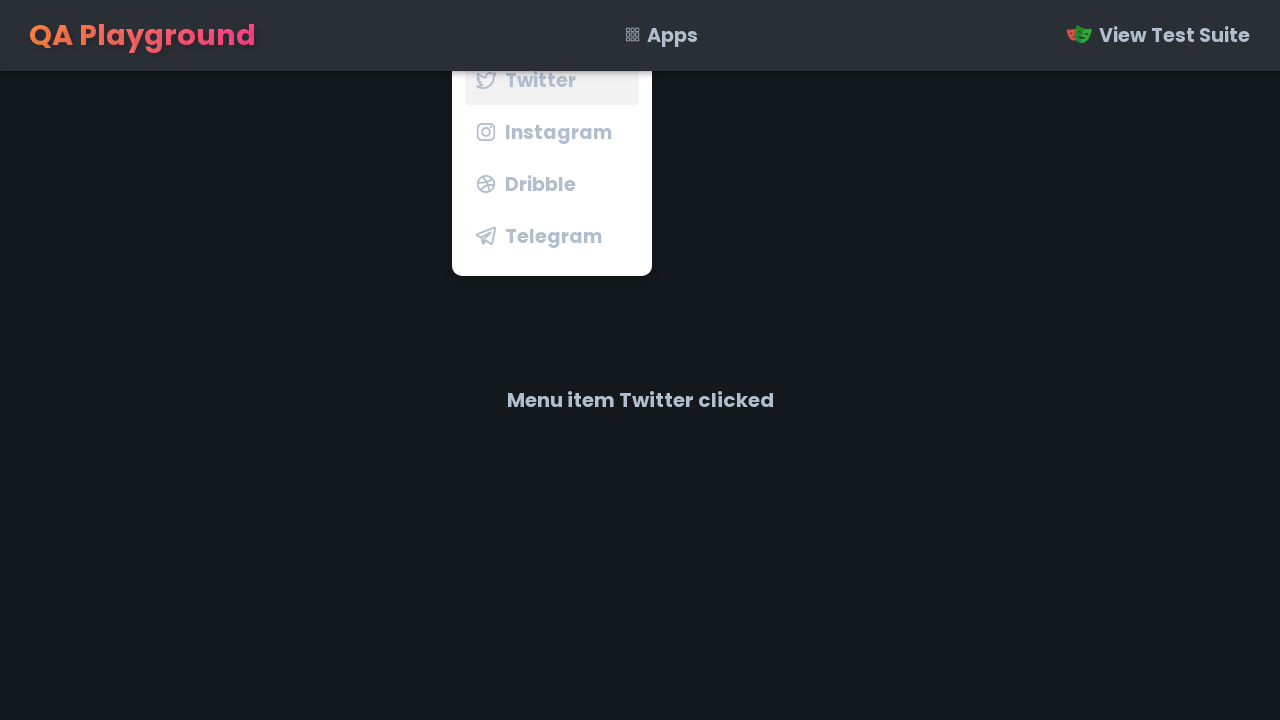

Confirmation message appeared and is visible
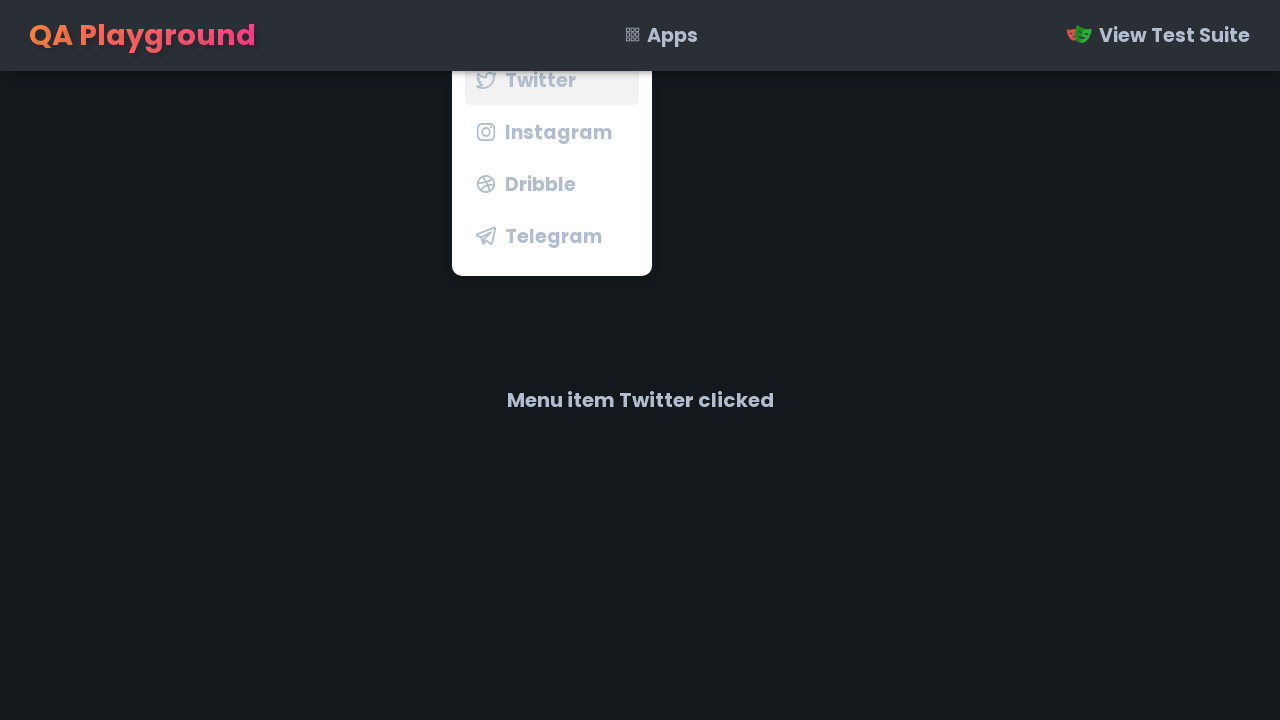

Verified confirmation message contains expected text 'Menu item Twitter clicked'
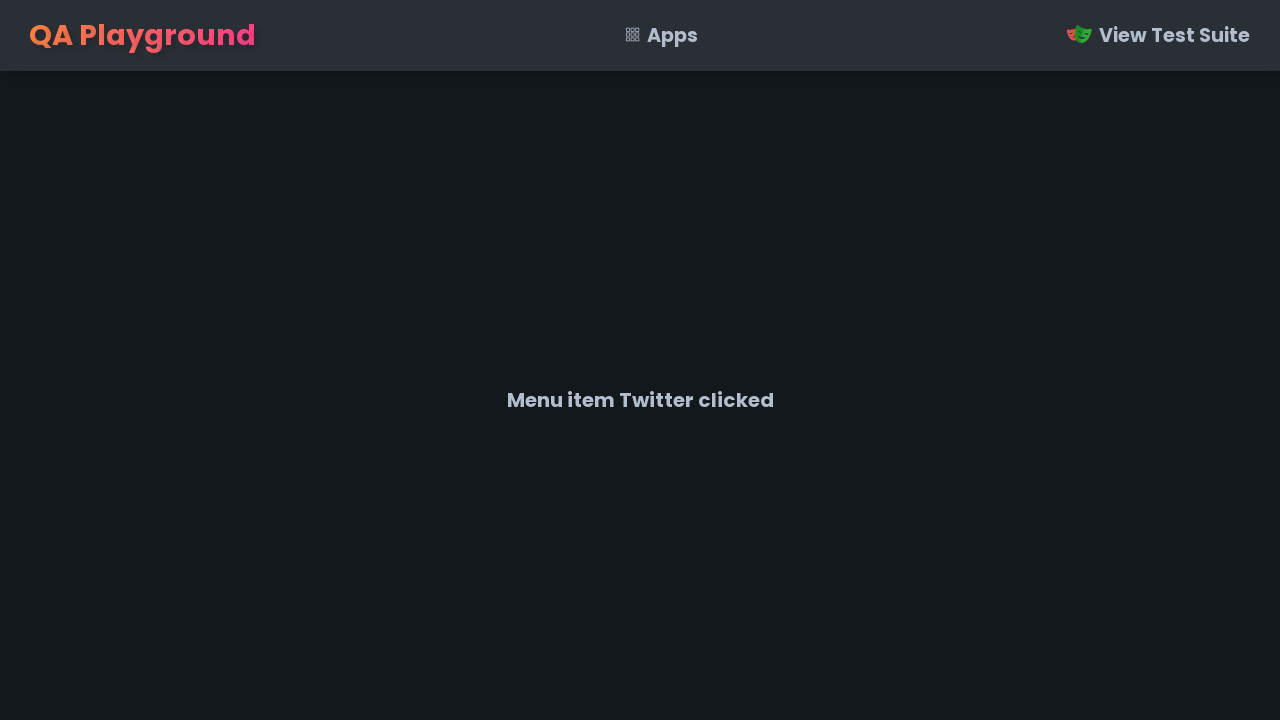

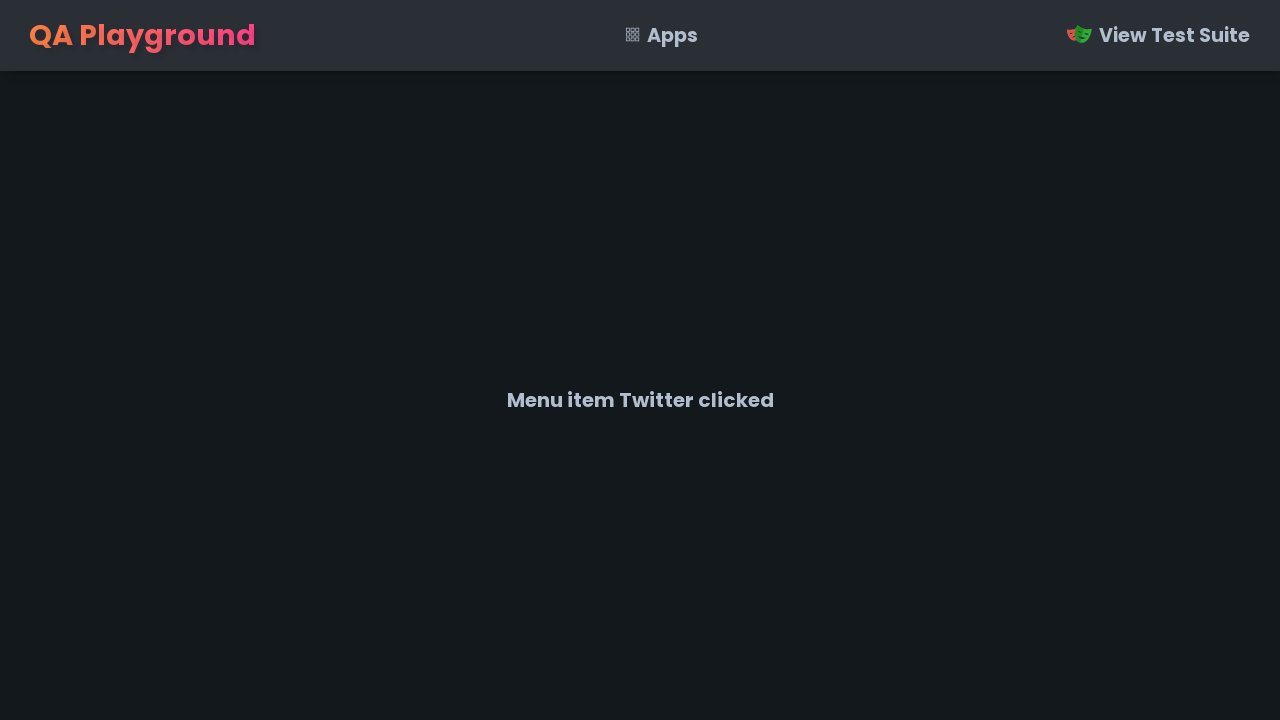